Navigates to a Google Form and clicks on an element containing the text "Принял" (Accepted) to select a form option

Starting URL: https://docs.google.com/forms/d/e/1FAIpQLSePihHNMVxaq_8BSB1y_1BELof9u2TSBGKLHM9EuH-ZxPE3Jw/viewform

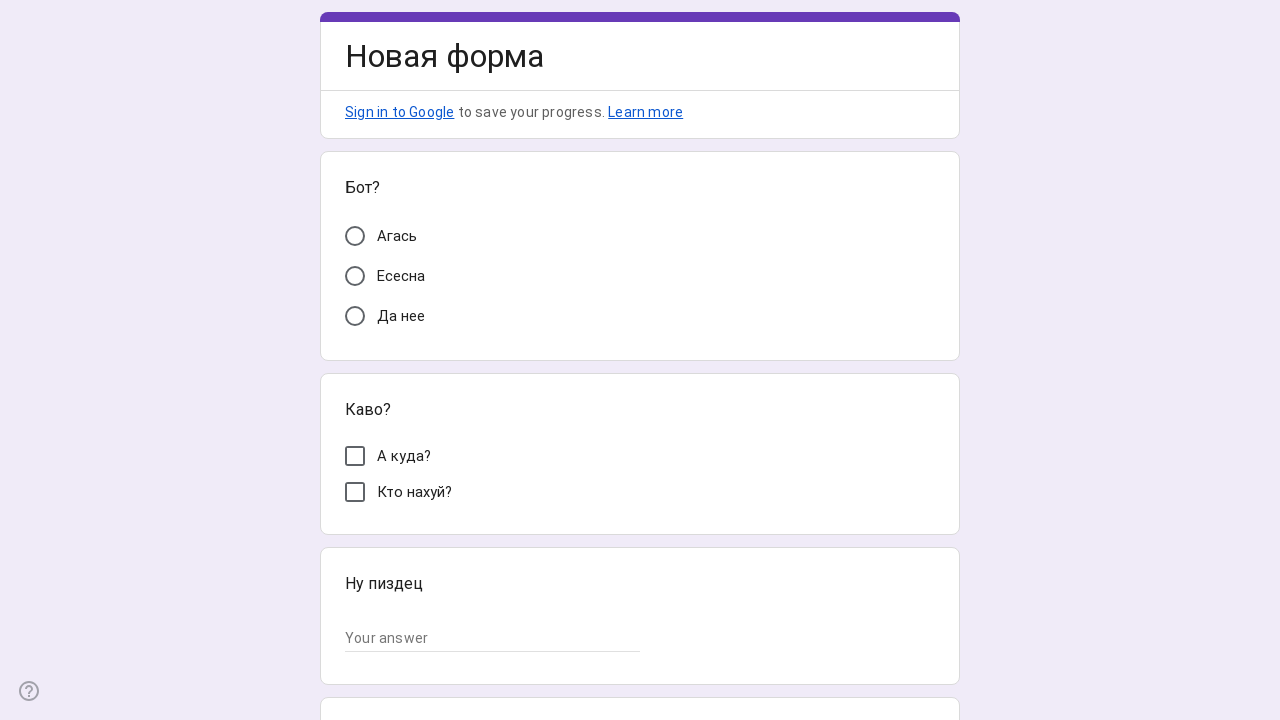

Waited for Google Form to load (networkidle)
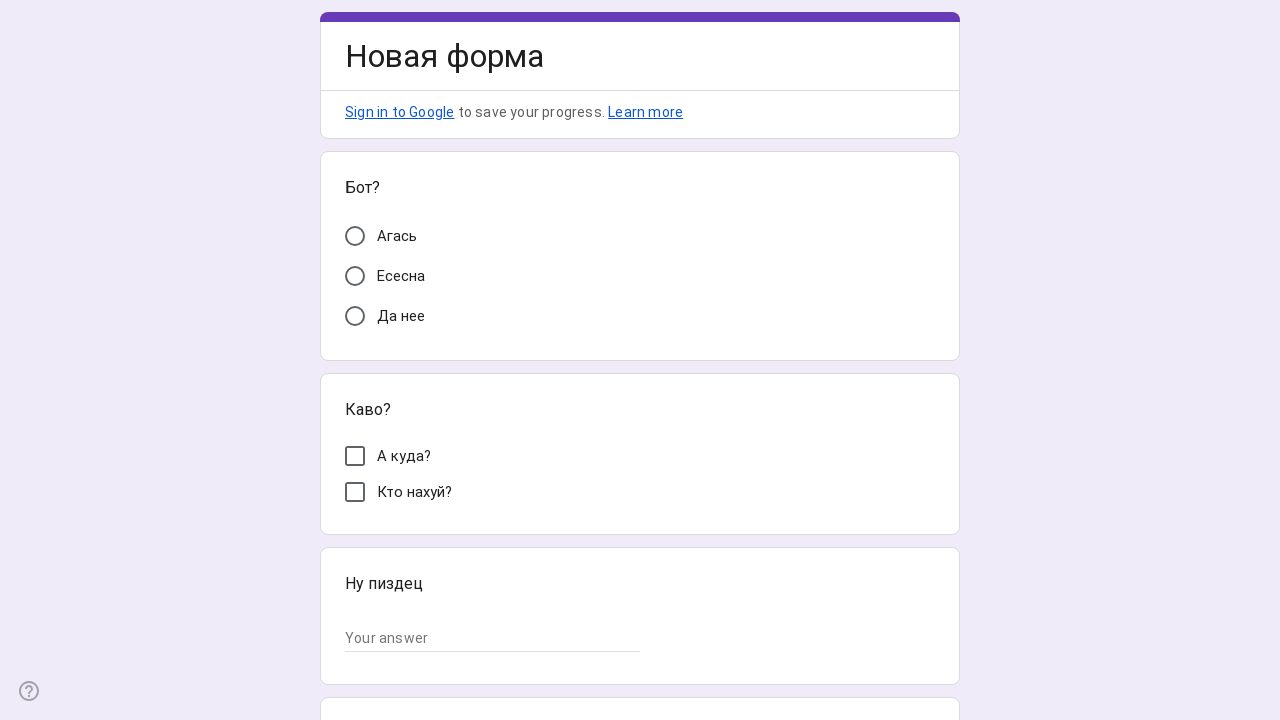

Clicked on element containing 'Принял' (Accepted) to select form option at (402, 417) on text=Принял
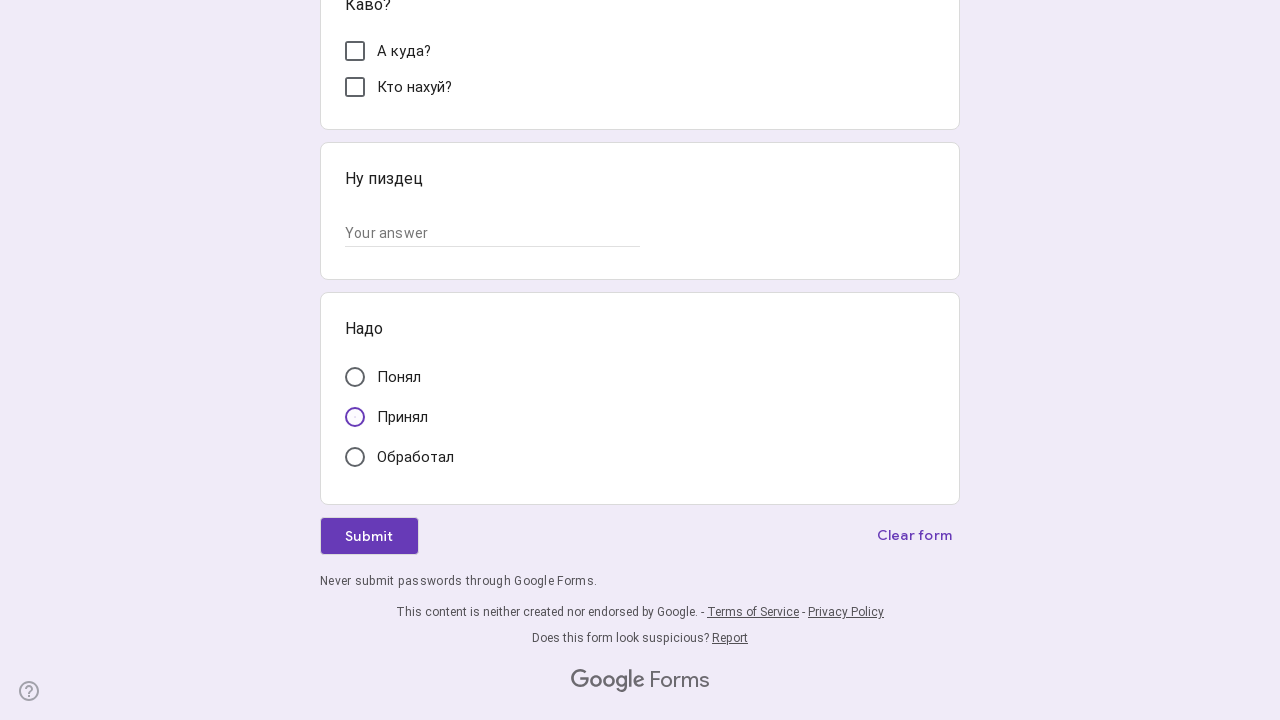

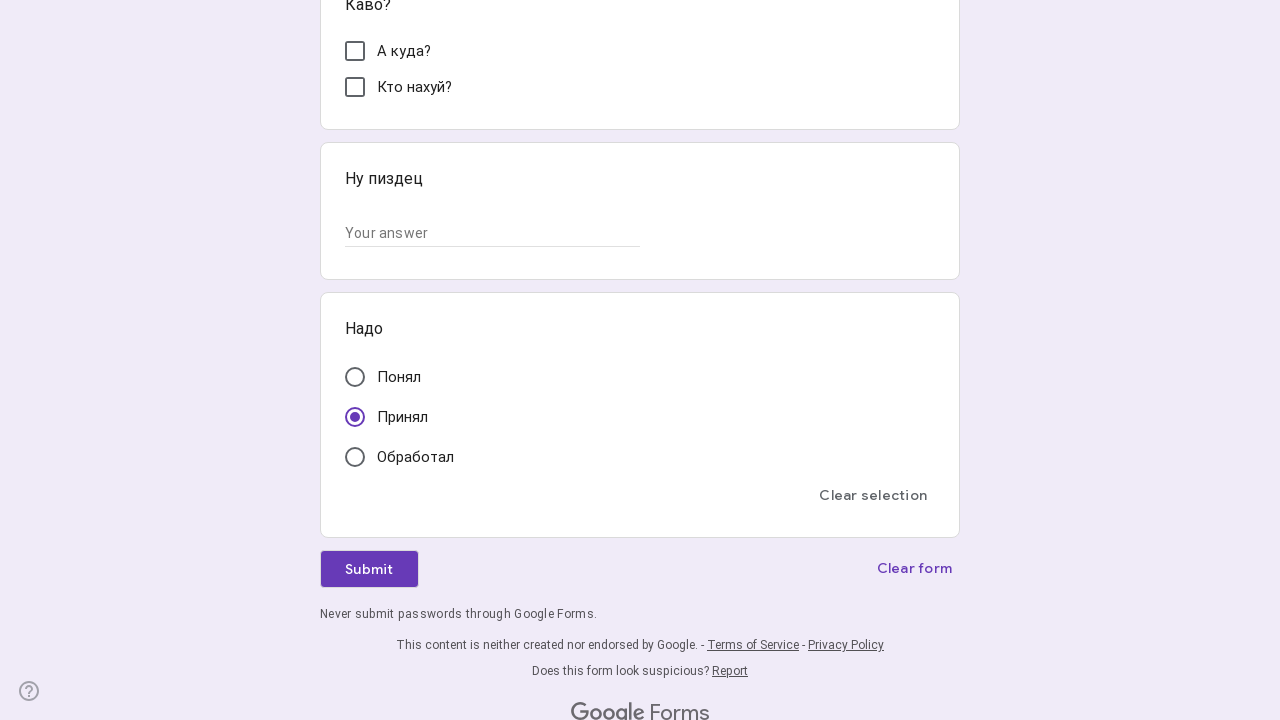